Tests drag and drop functionality by dragging an element from source to destination within an iframe

Starting URL: https://jqueryui.com/droppable/

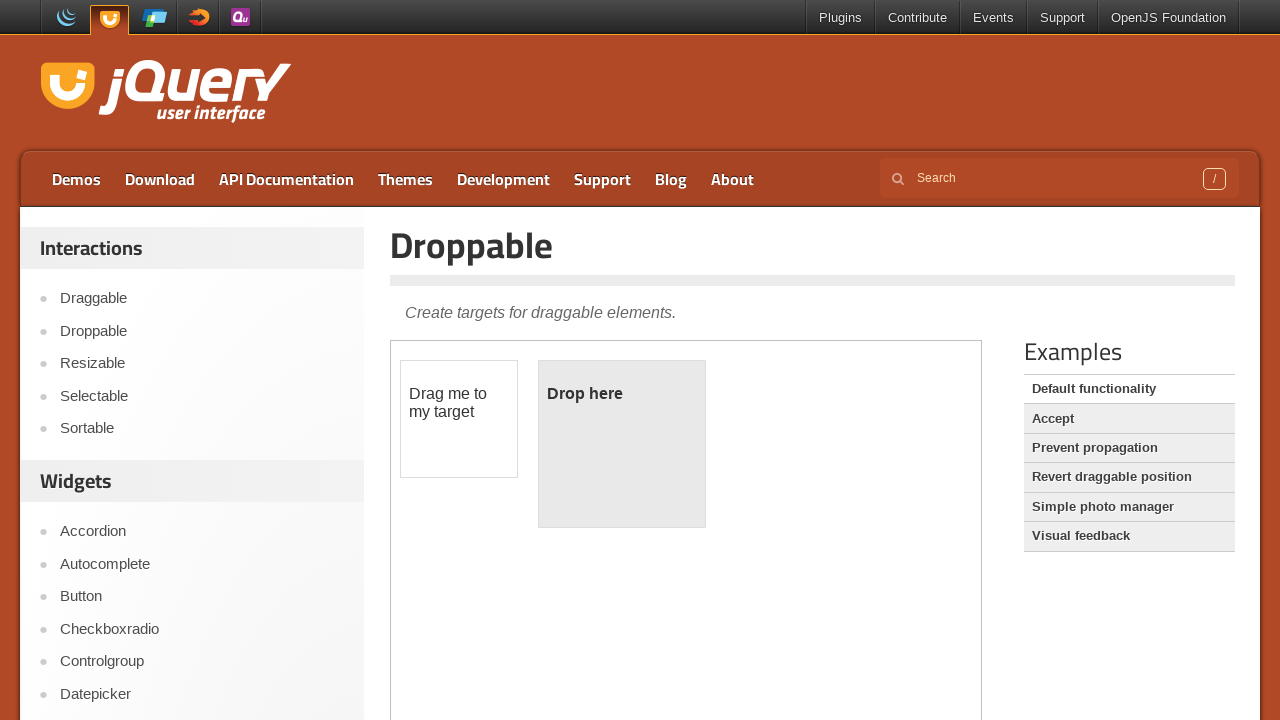

Located the iframe containing the drag and drop demo
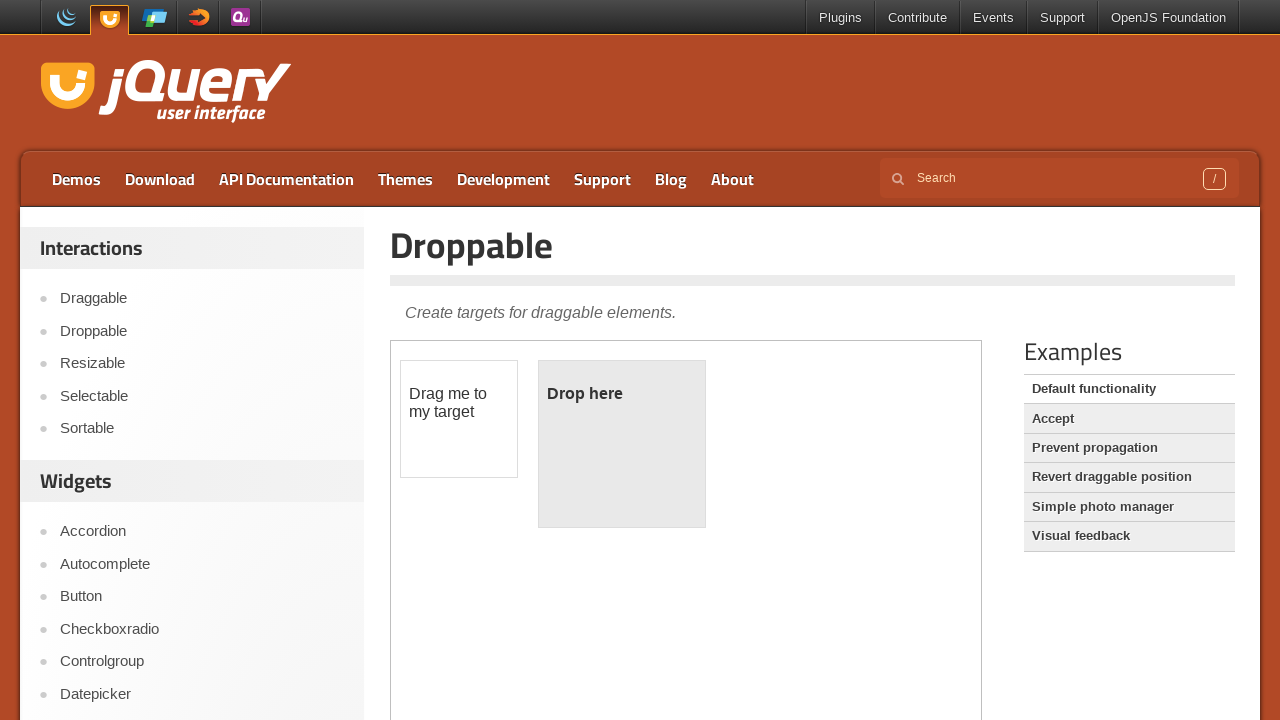

Located the draggable element within iframe
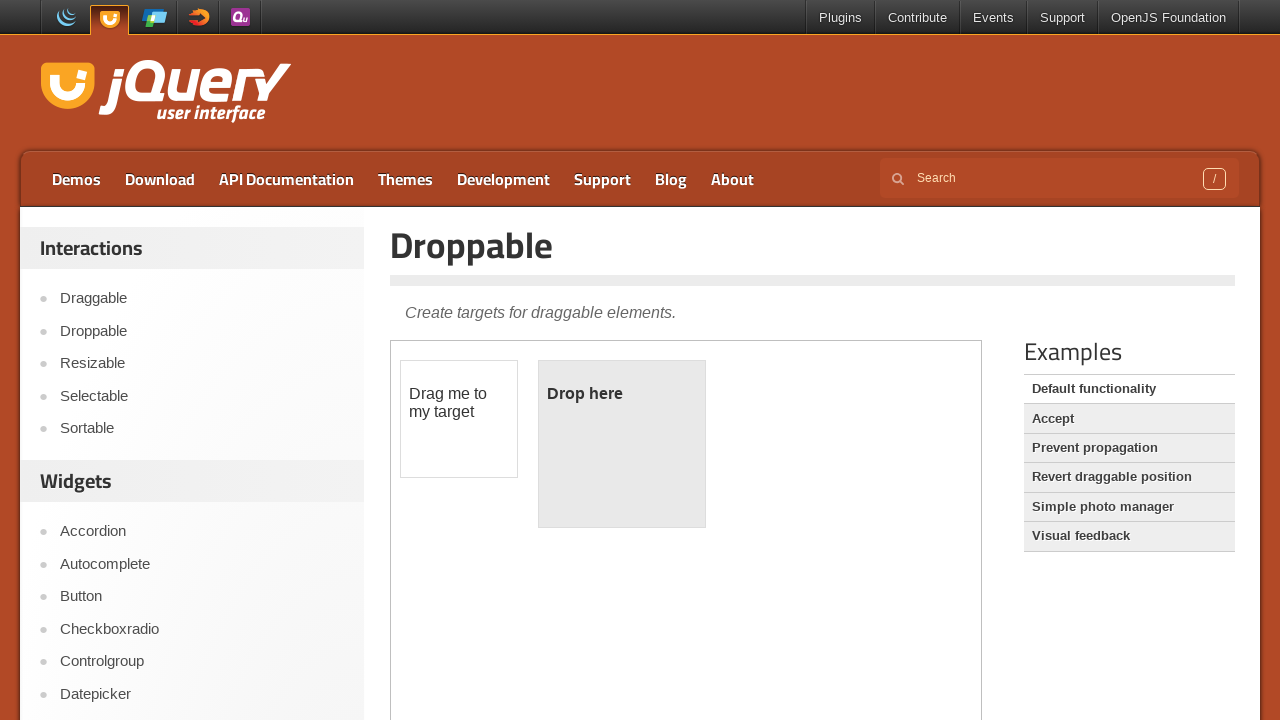

Located the droppable element within iframe
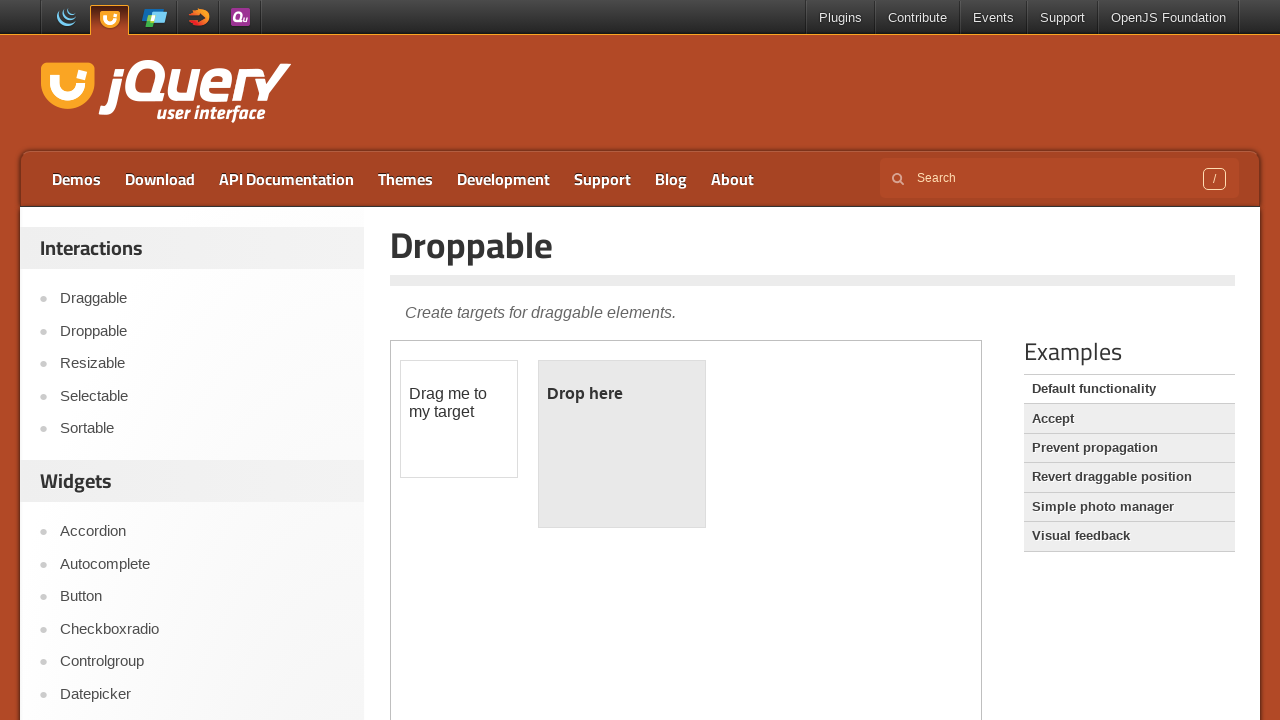

Dragged element from source to destination at (622, 444)
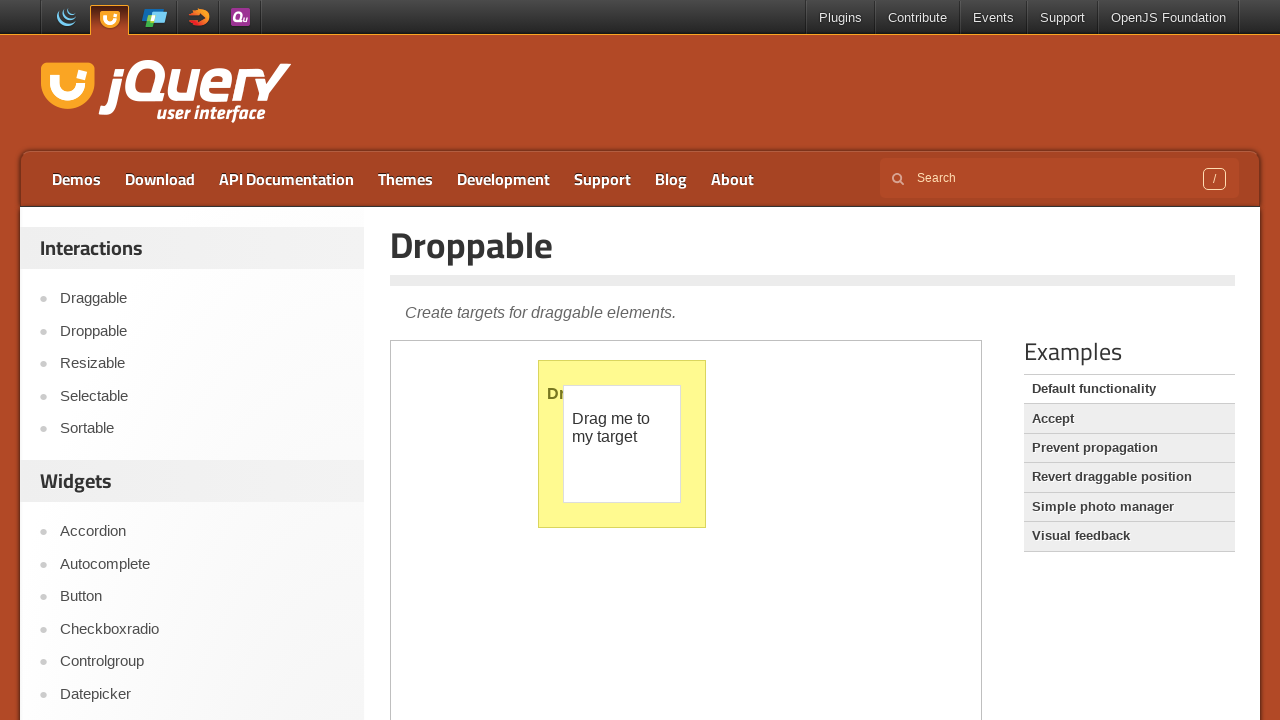

Verified that drop was successful - 'Dropped!' text found in droppable element
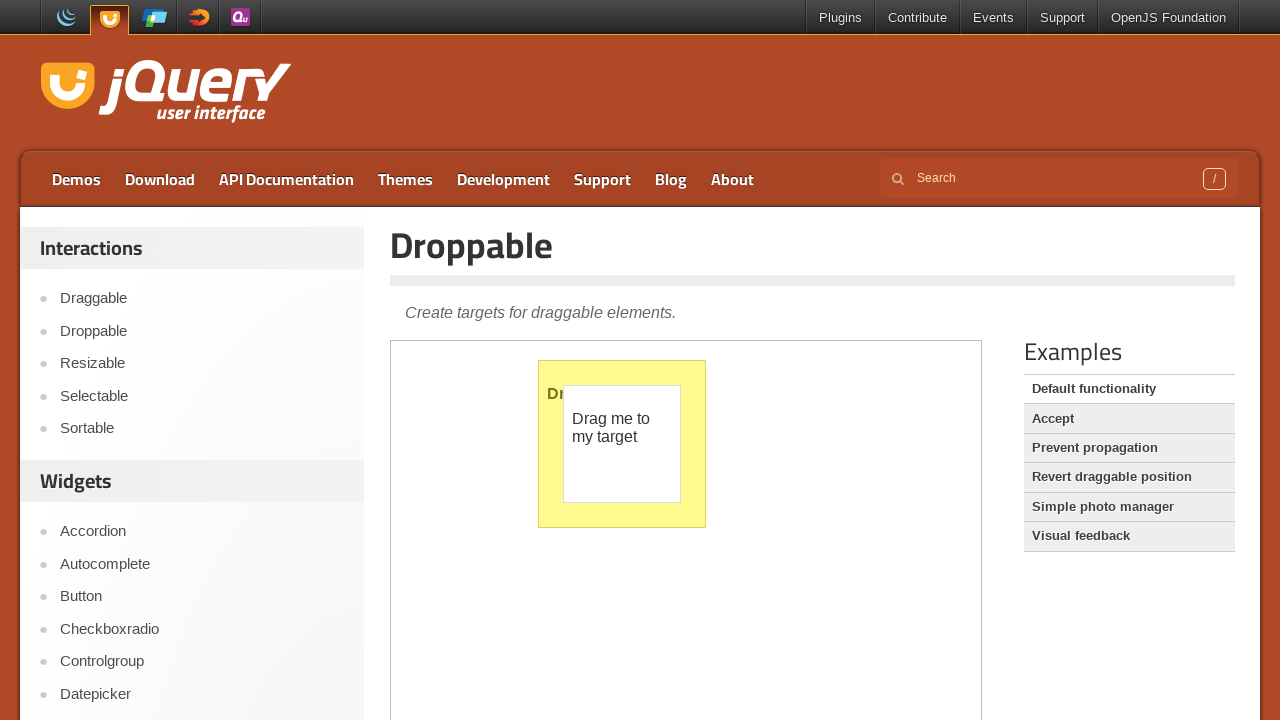

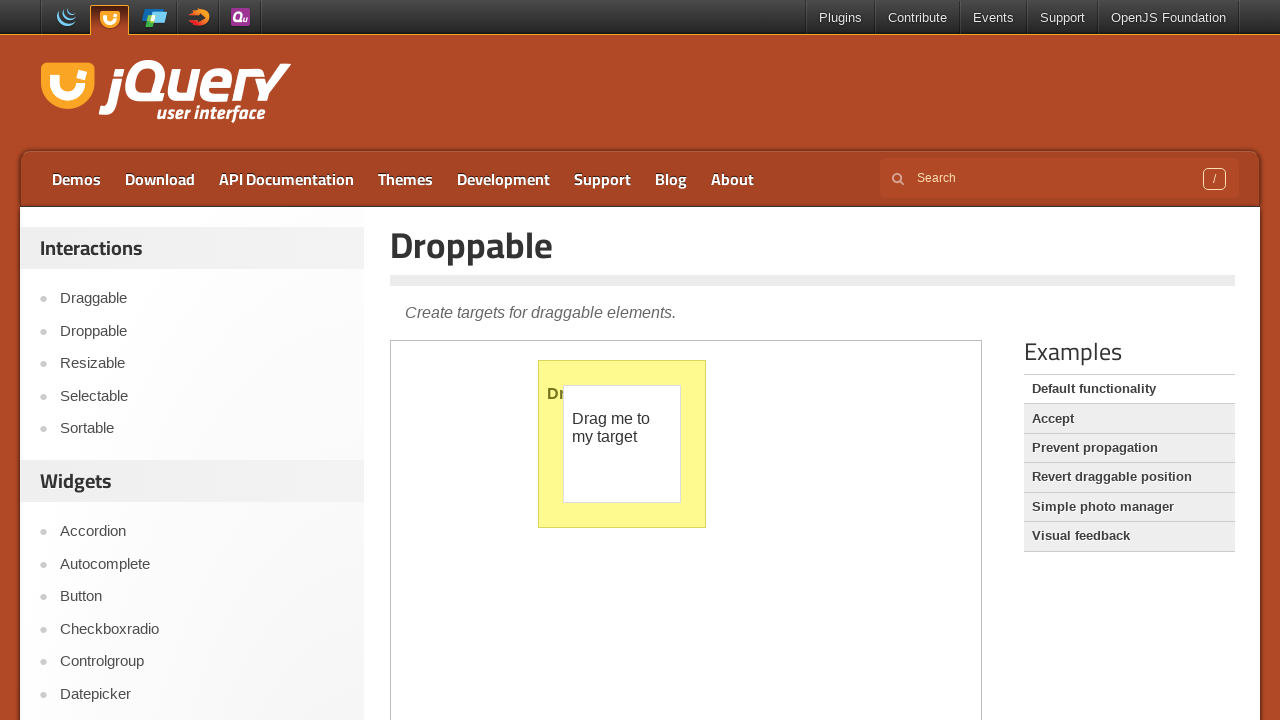